Tests the whiteboard application by creating a private board and selecting the pencil drawing tool

Starting URL: https://wbo.ophir.dev/

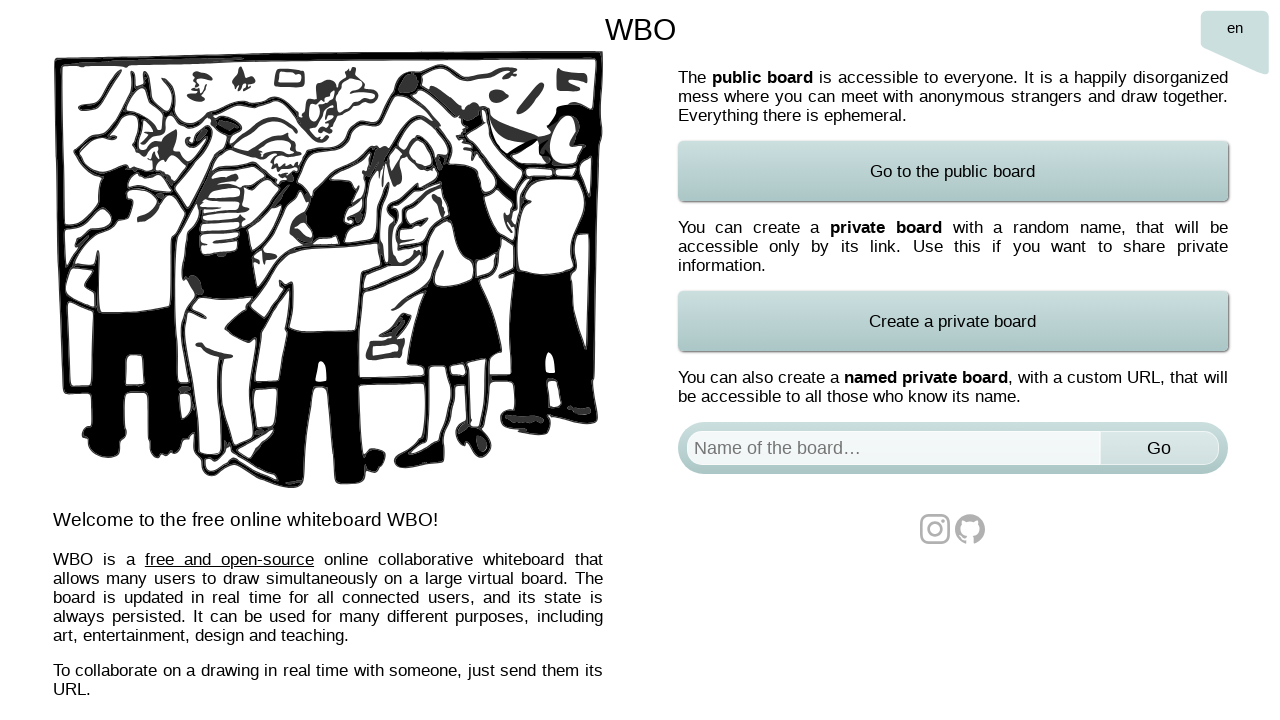

Waited for 'Create a private board' button to be visible
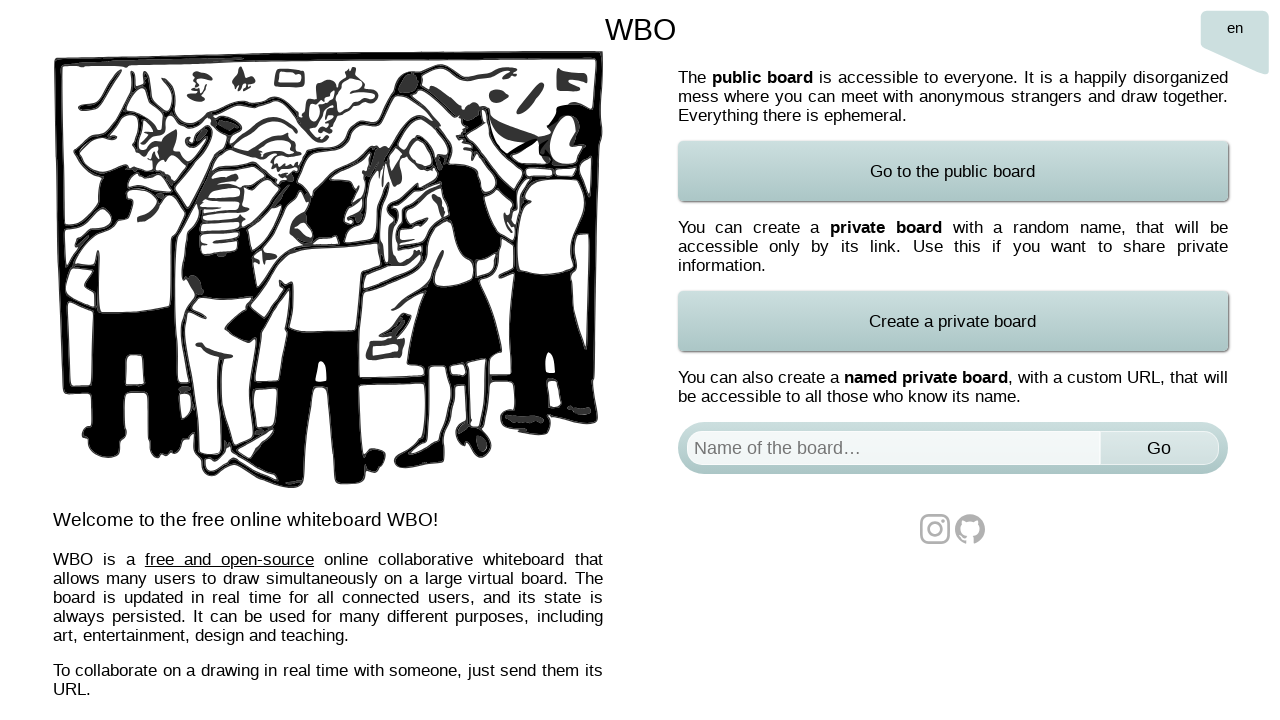

Clicked 'Create a private board' button at (952, 321) on xpath=//*[@id='actions']/div[2]/a
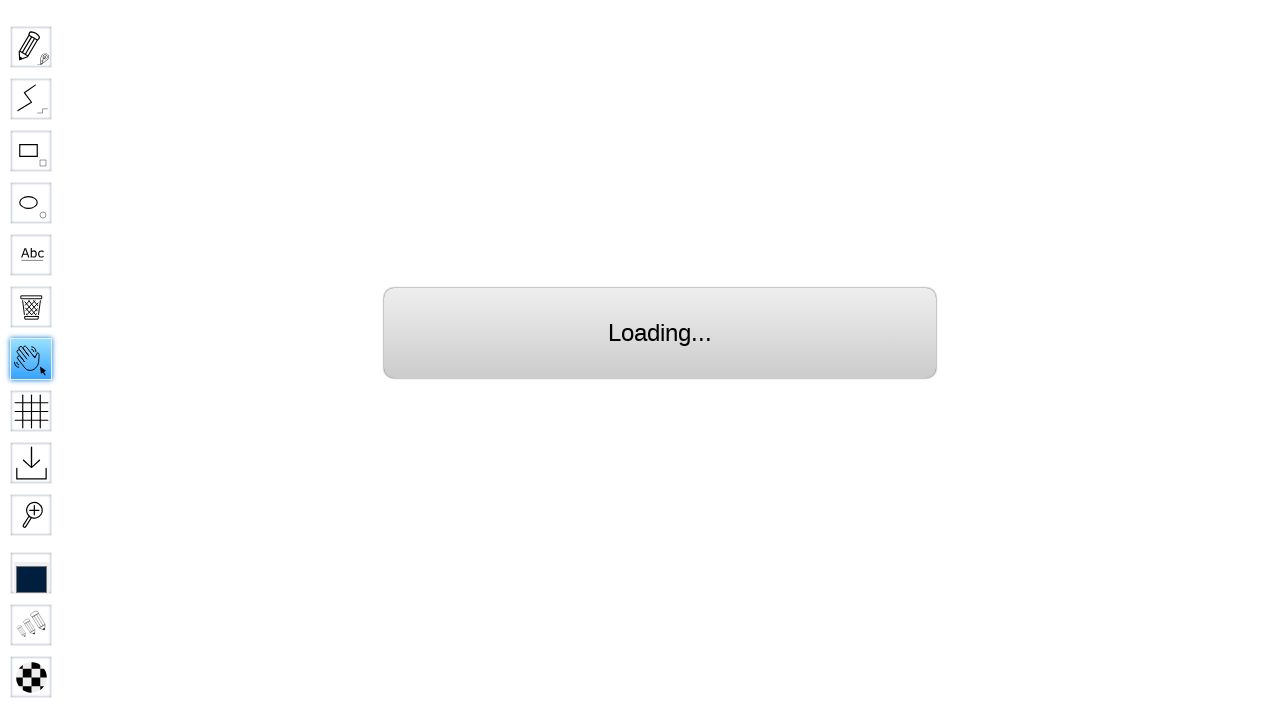

Waited for whiteboard to load with rectangle tool visible
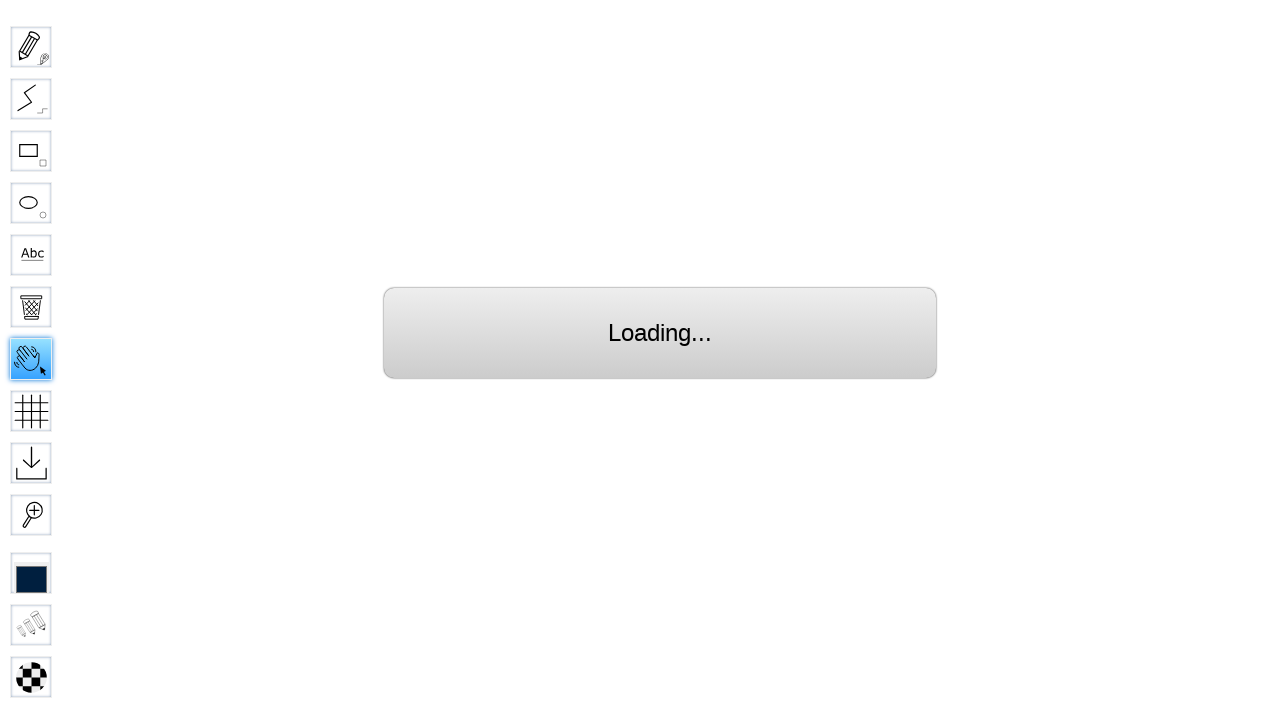

Selected the pencil drawing tool at (31, 47) on #toolID-Pencil
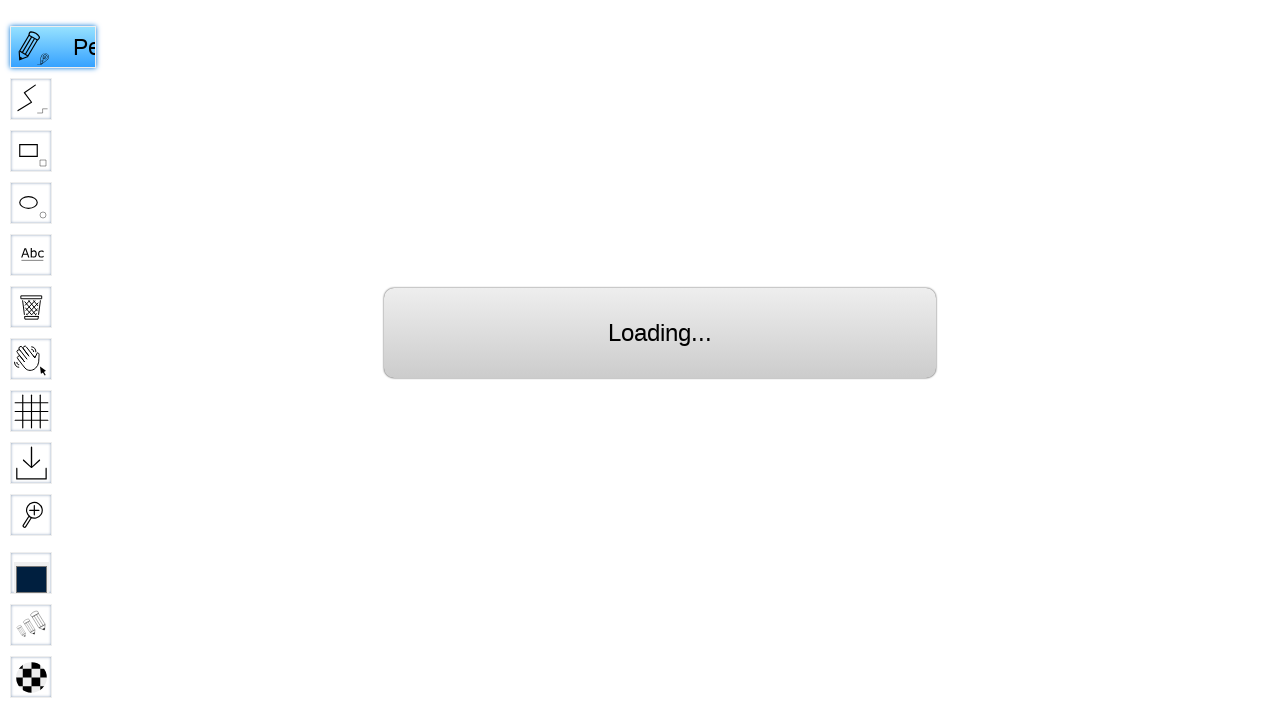

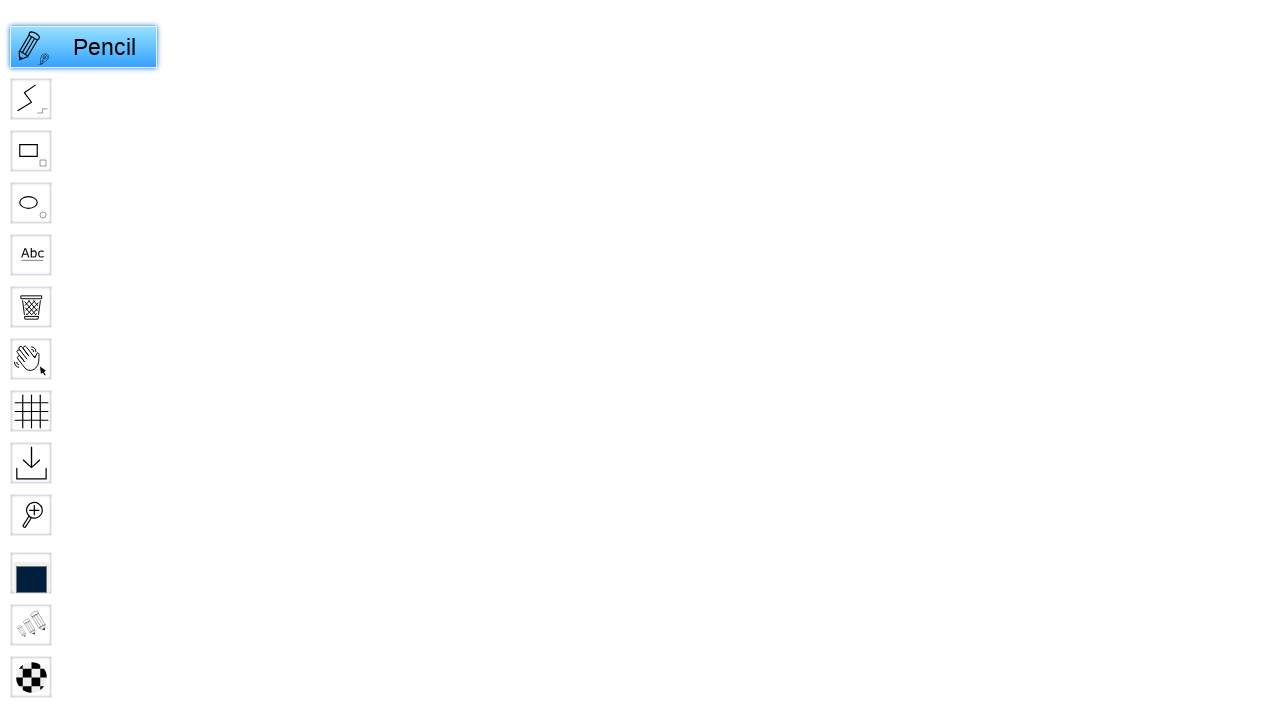